Tests handling of a timed alert popup that appears after a delay by clicking a button and waiting for the alert to appear before accepting it

Starting URL: https://demoqa.com/alerts

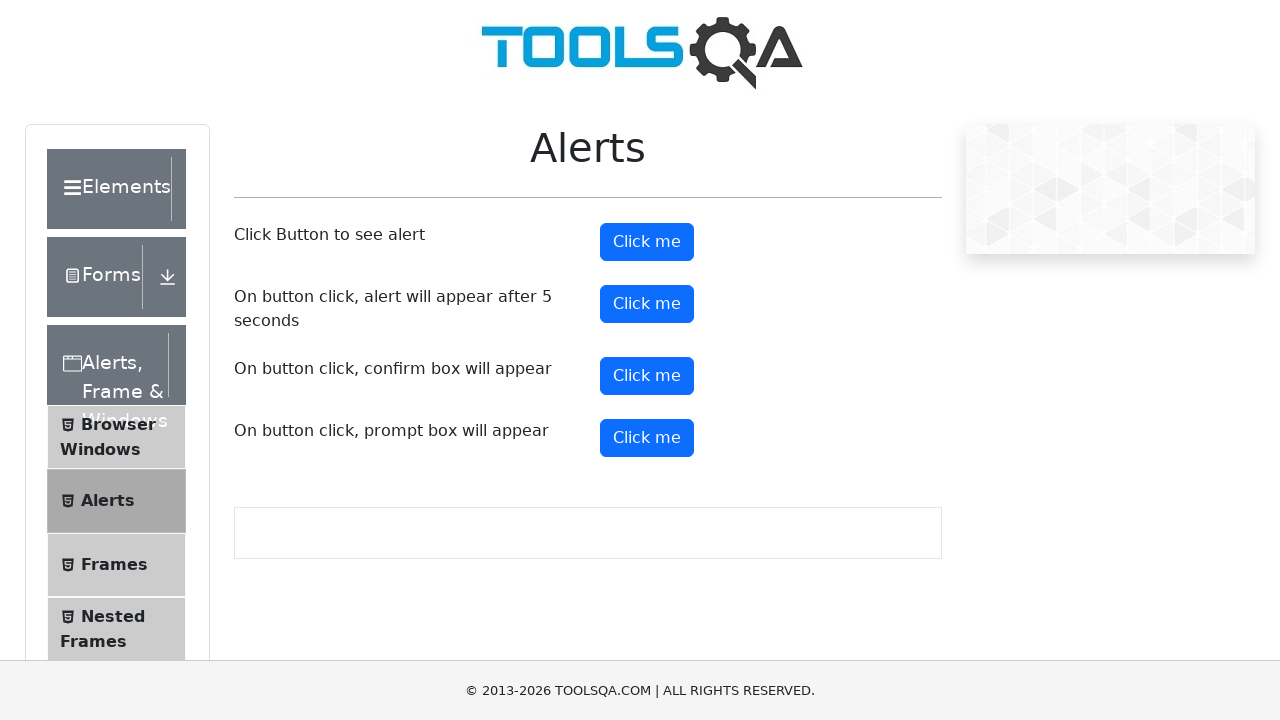

Set up dialog handler to accept alerts automatically
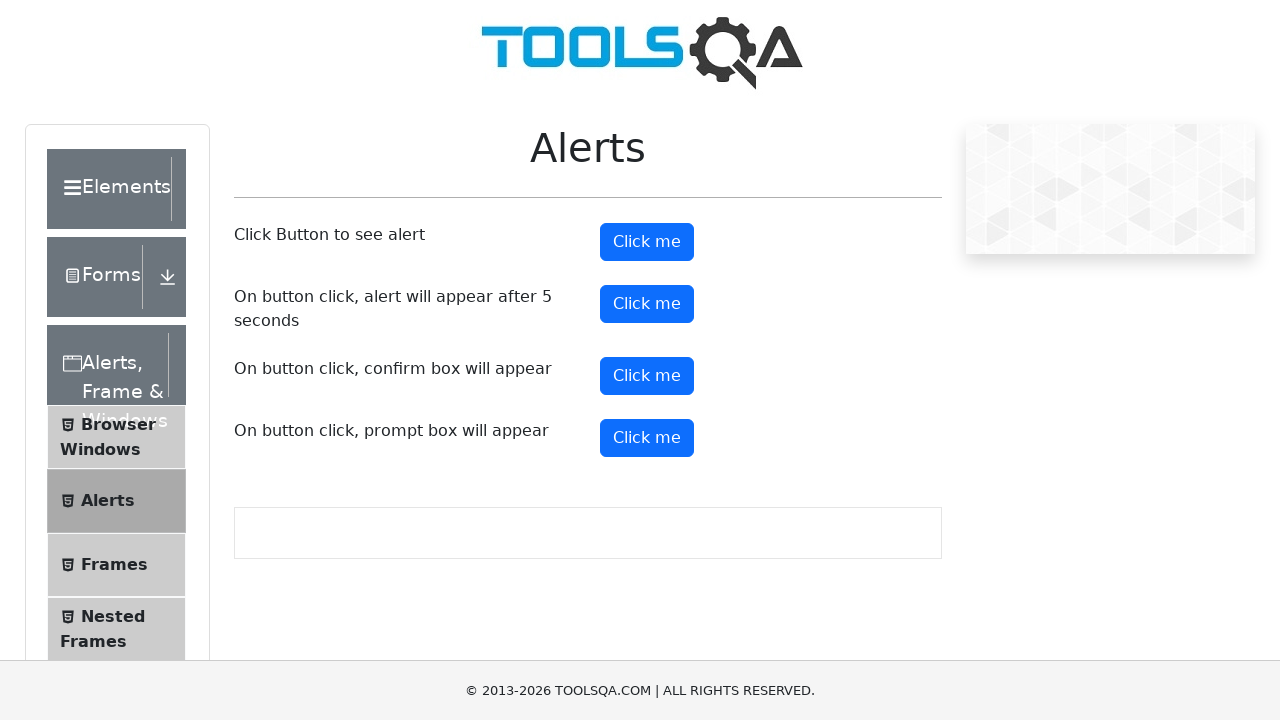

Clicked the timer alert button to trigger timed popup at (647, 304) on #timerAlertButton
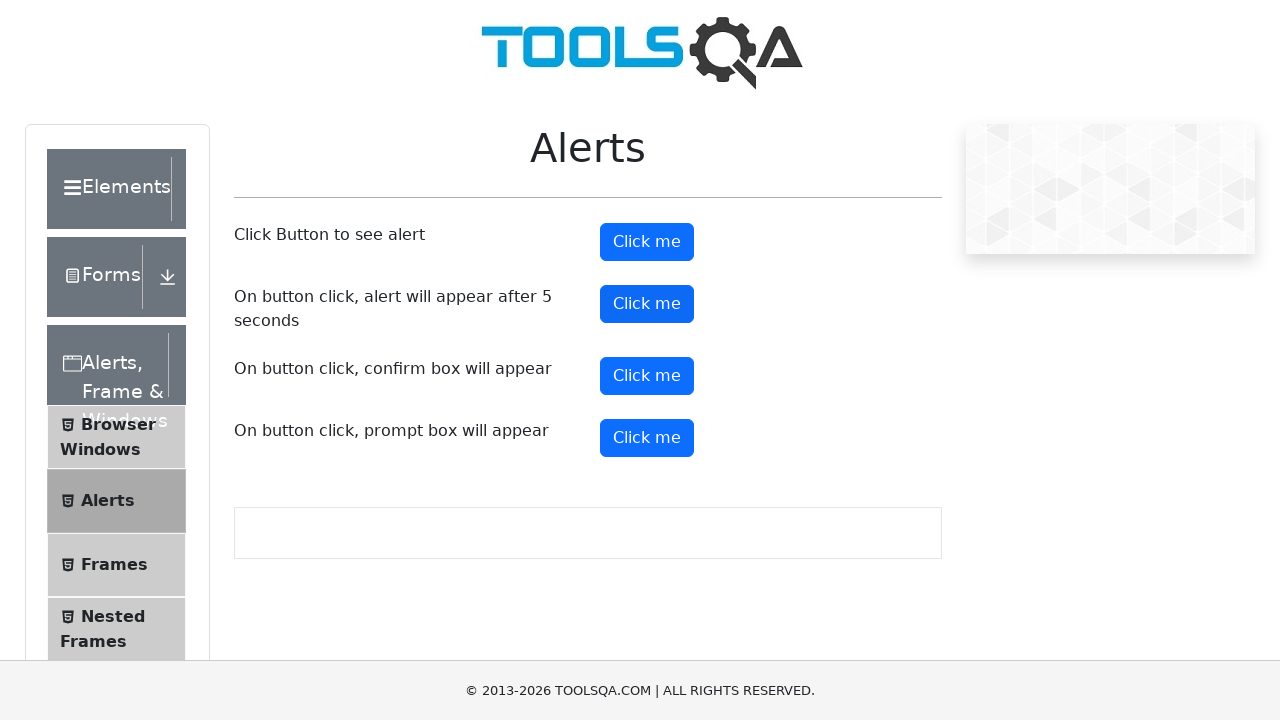

Waited 6 seconds for timed alert to appear and be accepted
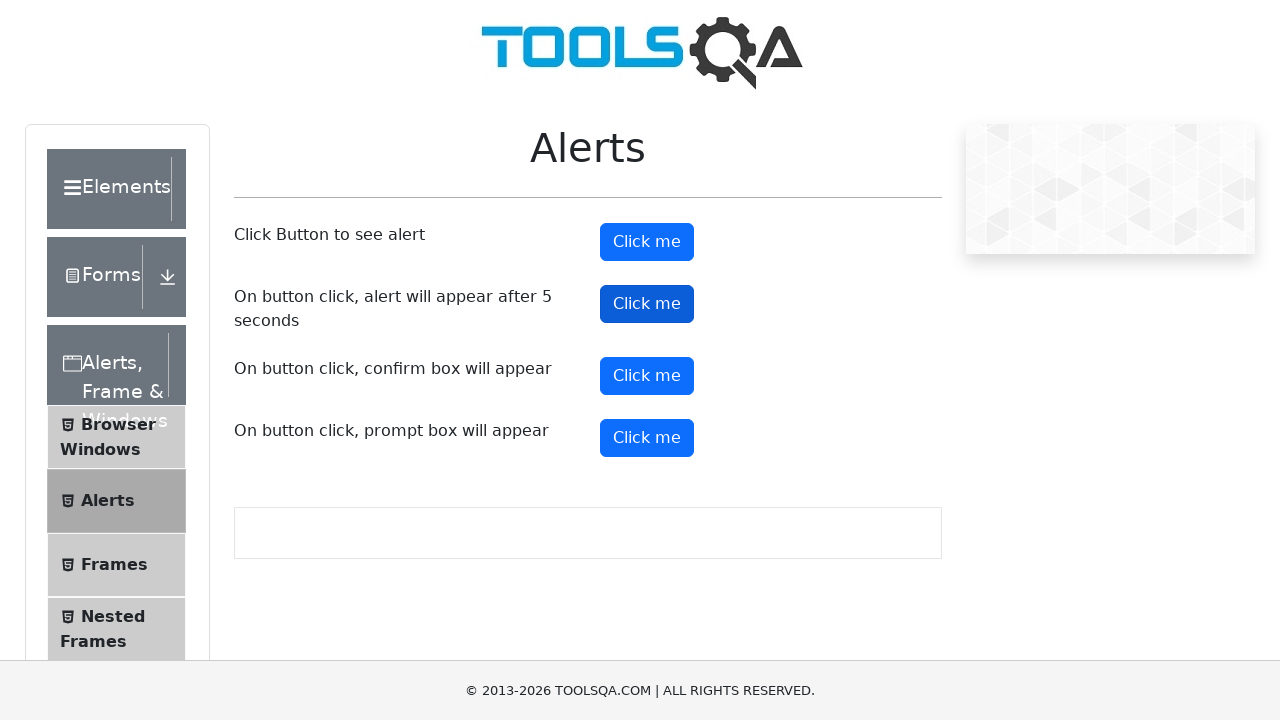

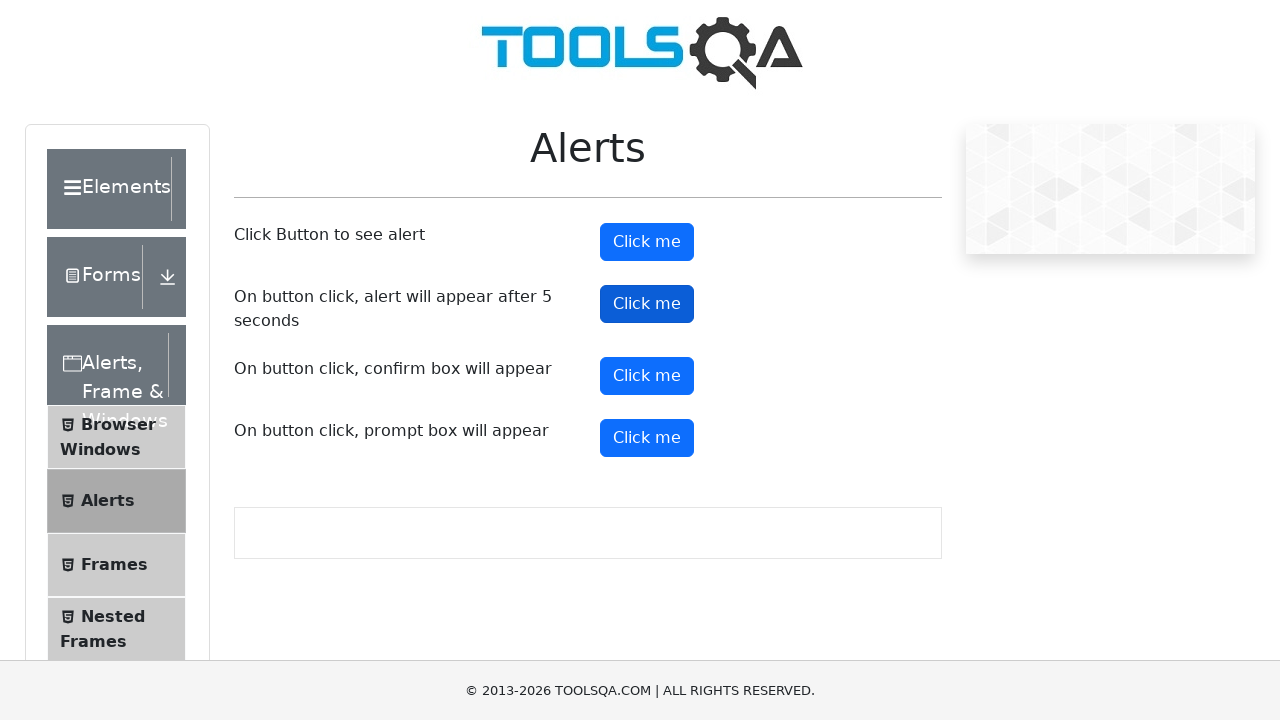